Tests clicking the Twitch social media button and verifies navigation to the Twitch channel

Starting URL: https://dima731515.github.io/hakaton/html/

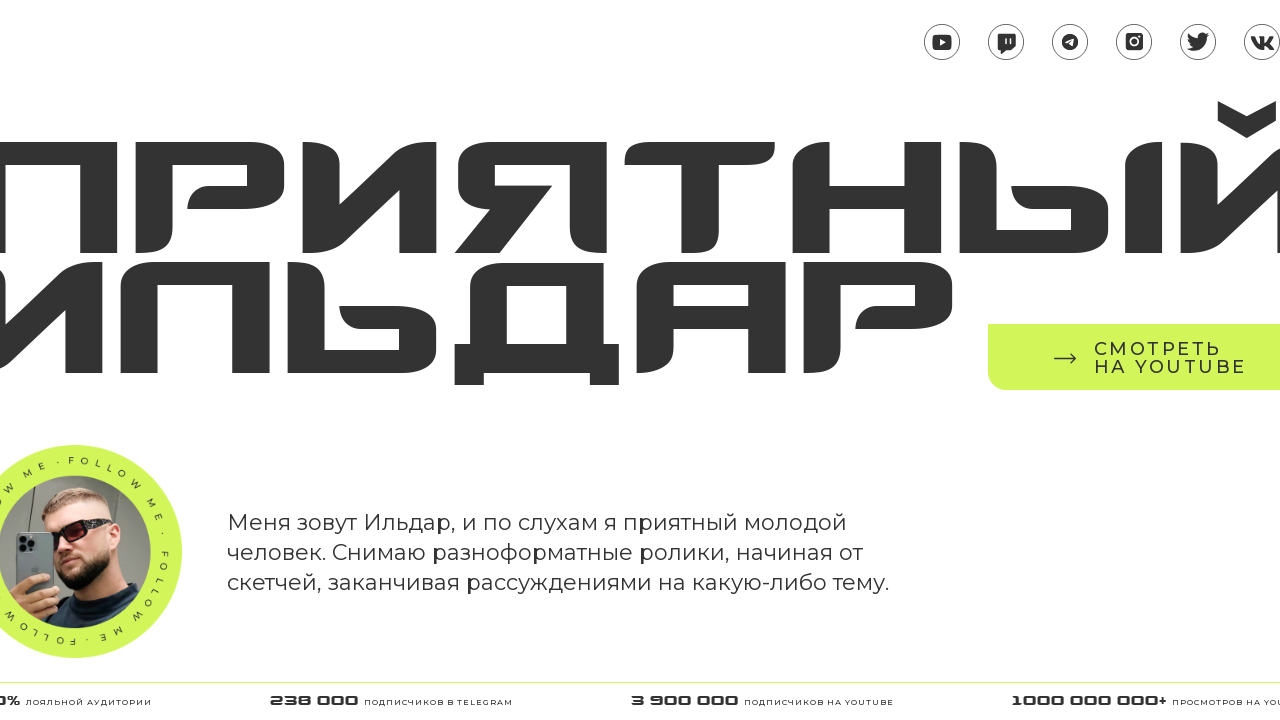

Navigated to starting URL
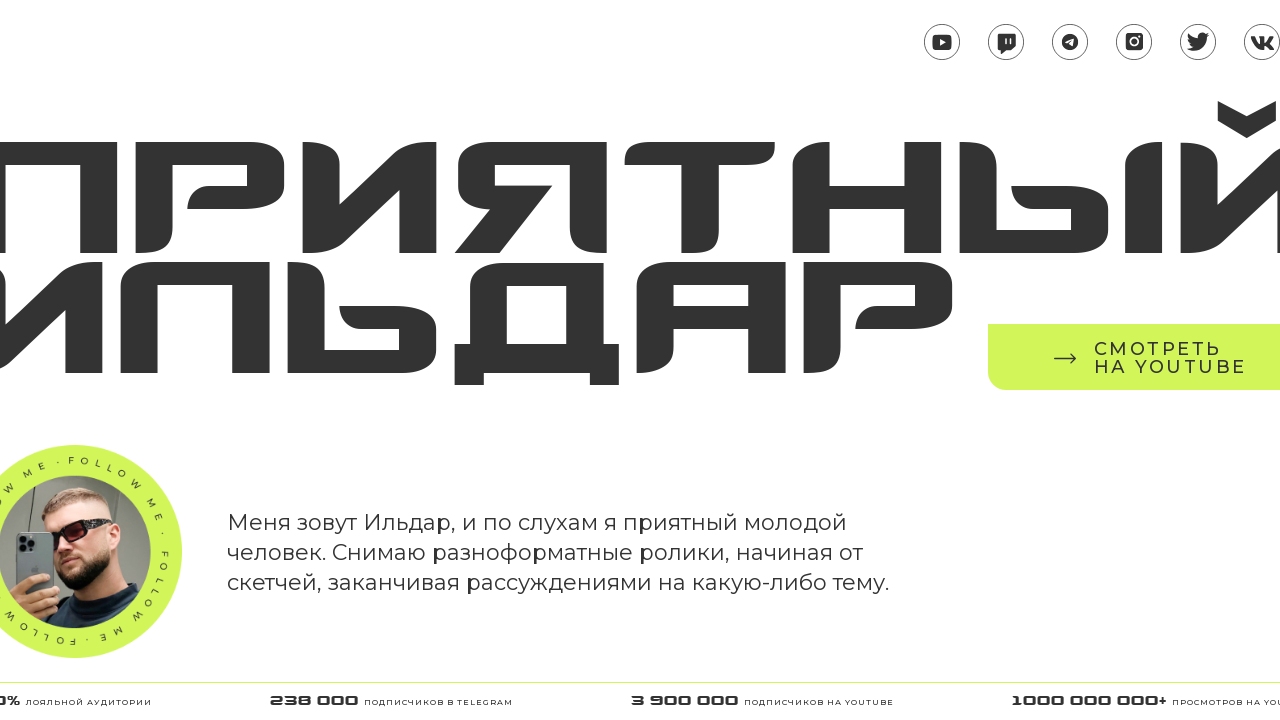

Clicked Twitch social media button at (1006, 42) on xpath=/html/body/header/a[2]/img
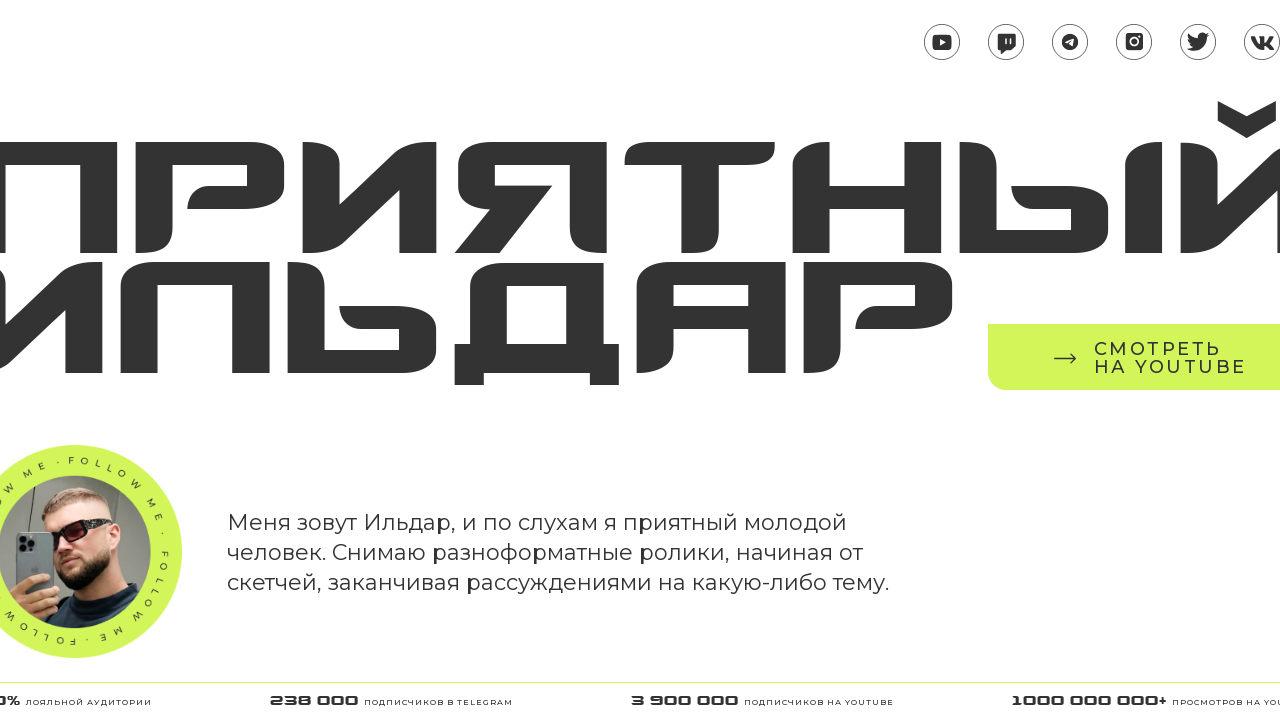

New page loaded after clicking Twitch button
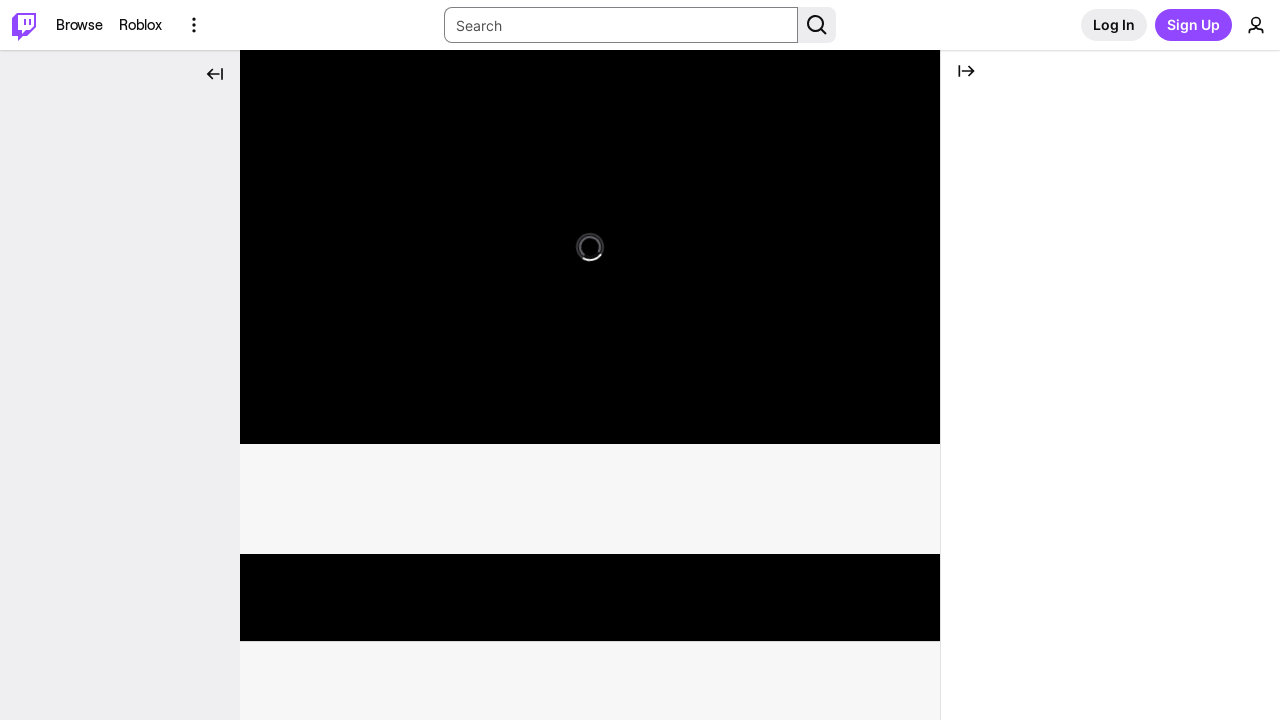

Verified navigation to Twitch channel: https://www.twitch.tv/ildarzhe
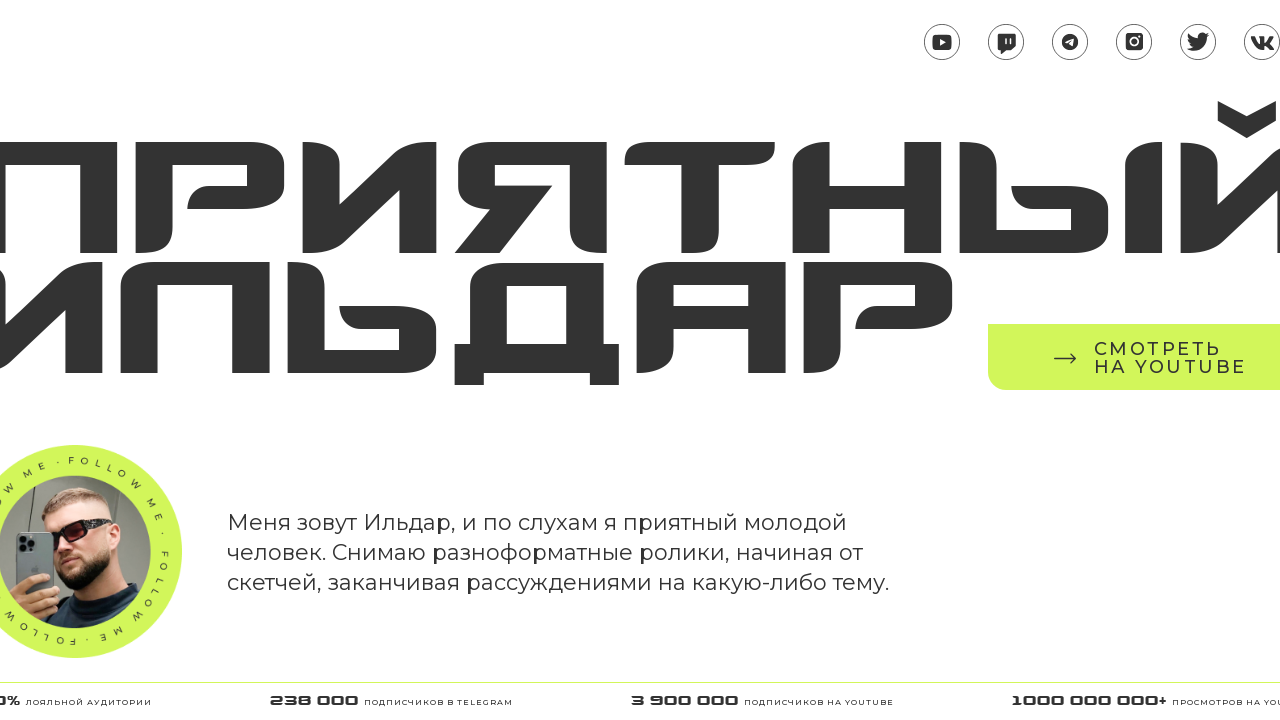

Closed Twitch page
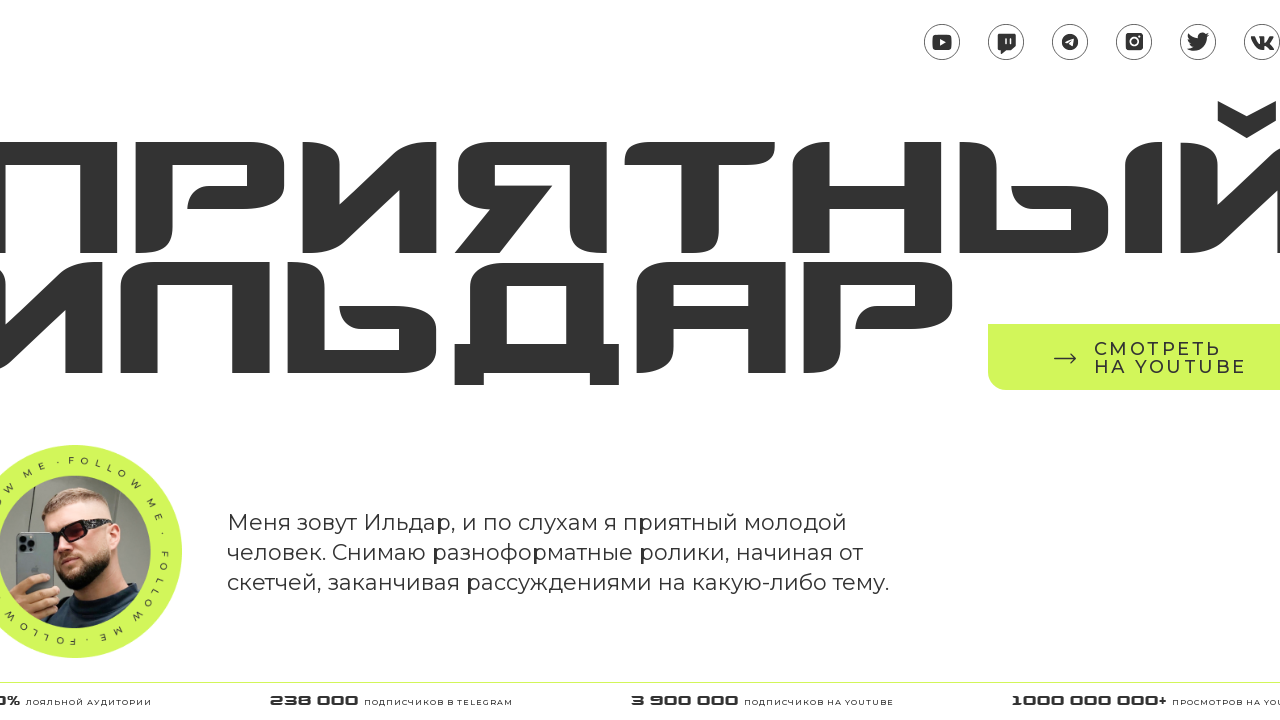

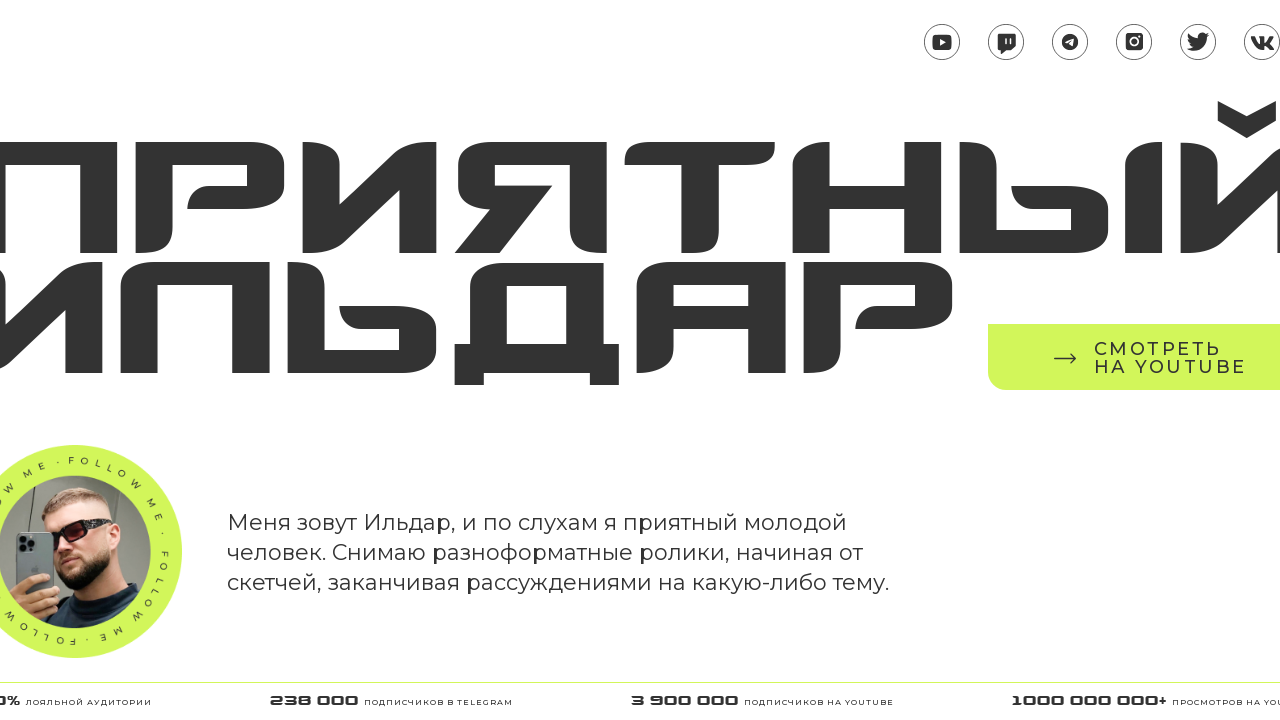